Tests clicking various HTML5 submit button types (explicit, implicit, spanned, external) on a Selenium test page, filling a name field and navigating back after each button click.

Starting URL: https://www.selenium.dev/selenium/web/click_tests/html5_submit_buttons.html

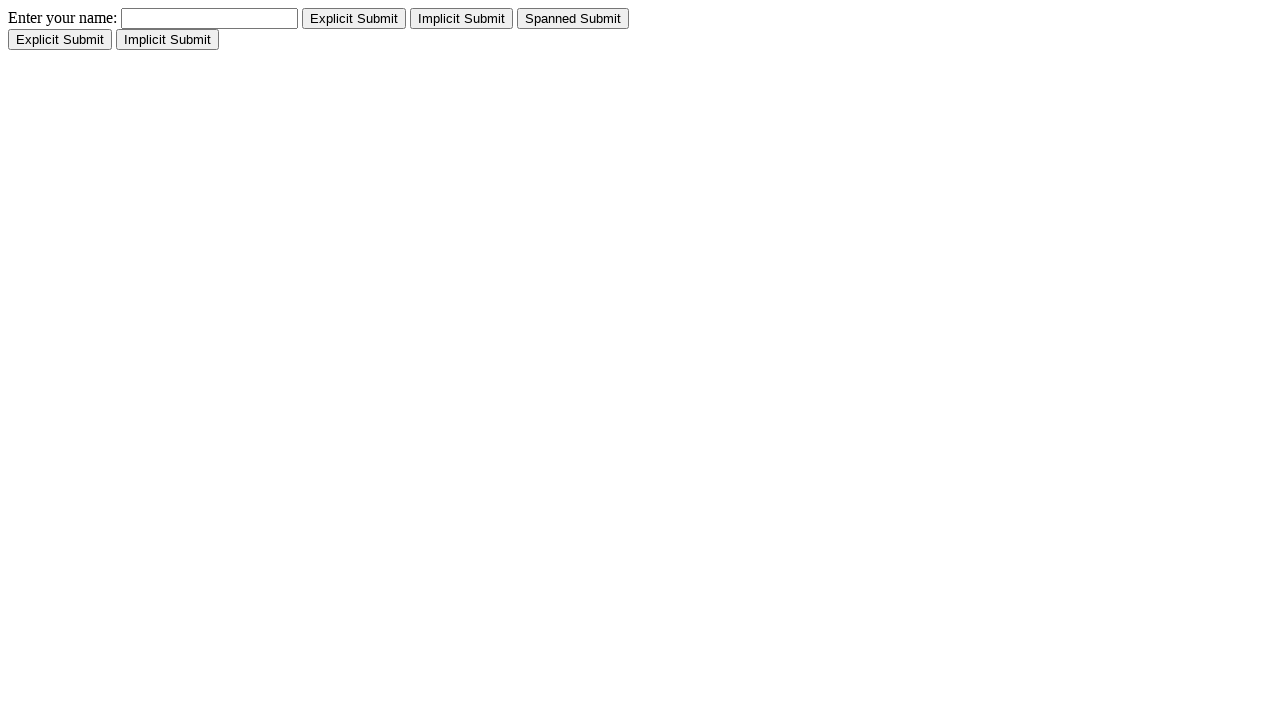

Set viewport size to 550x692
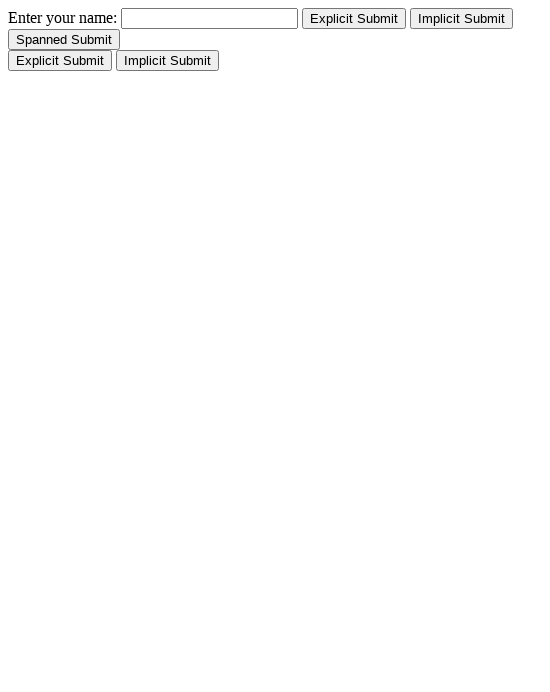

Clicked name text field at (210, 18) on #name
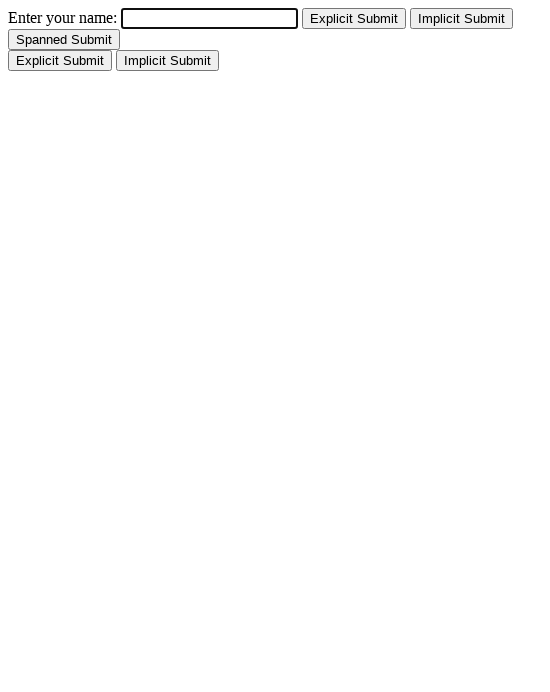

Filled name field with 'Shawn' on #name
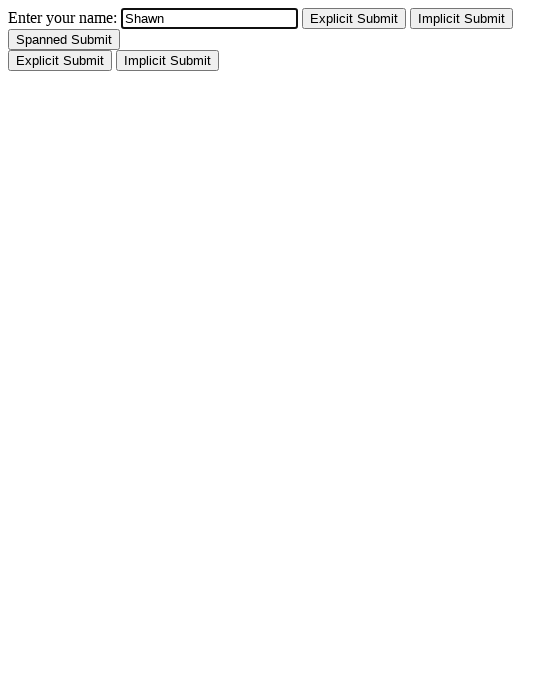

Clicked internal explicit submit button at (354, 18) on #internal_explicit_submit
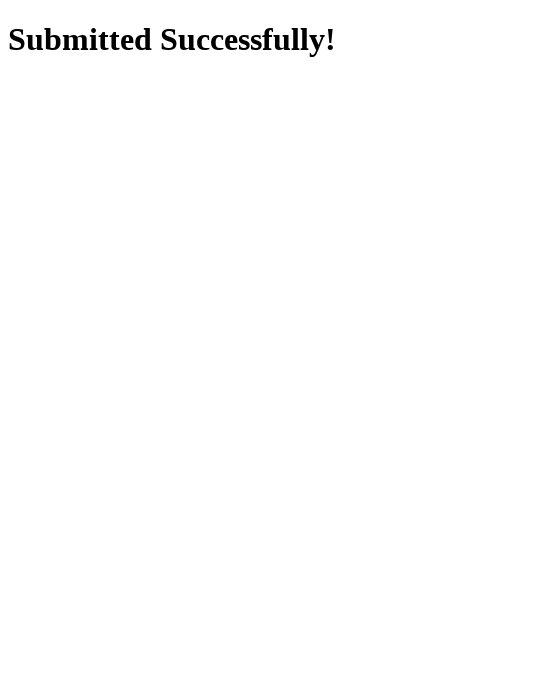

Navigated back to form page
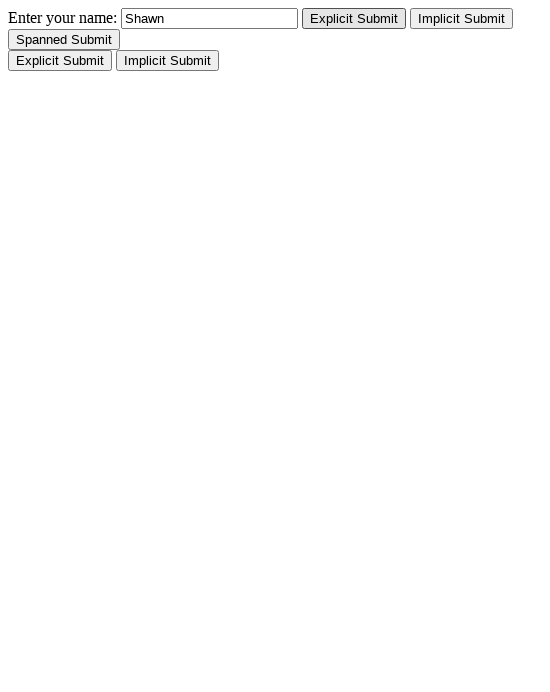

Clicked internal implicit submit button at (462, 18) on #internal_implicit_submit
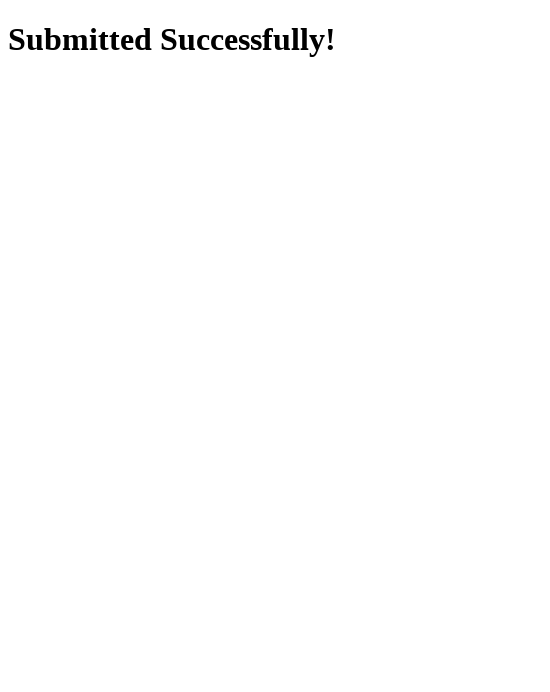

Navigated back to form page
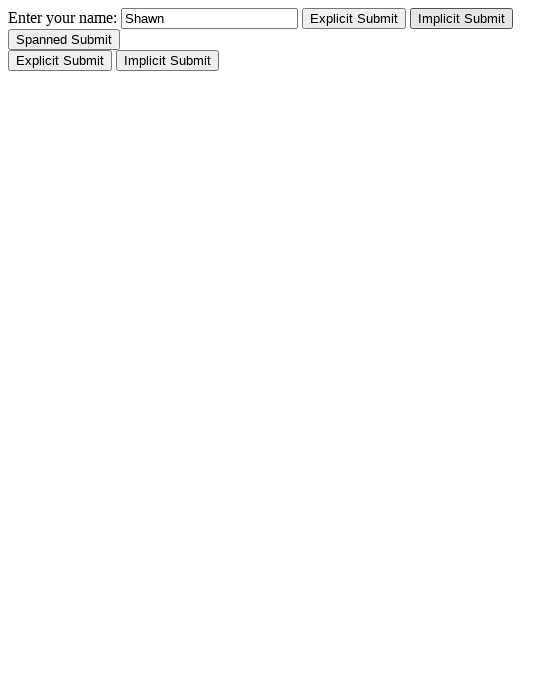

Clicked spanned submit button at (64, 40) on #internal_span_submit
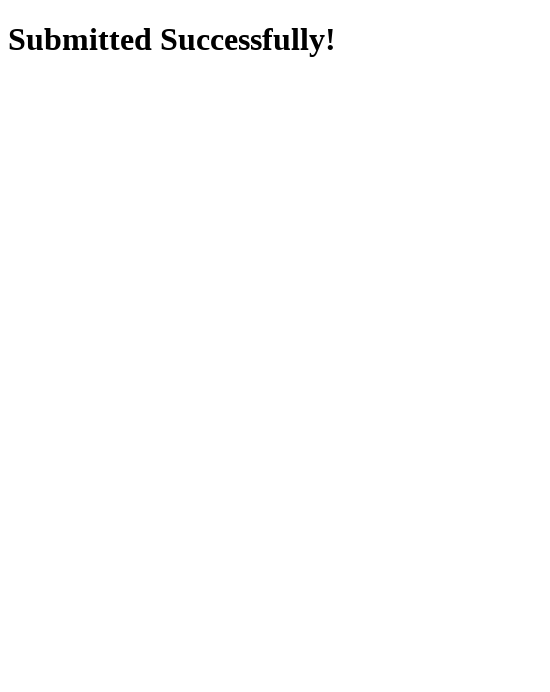

Navigated back to form page
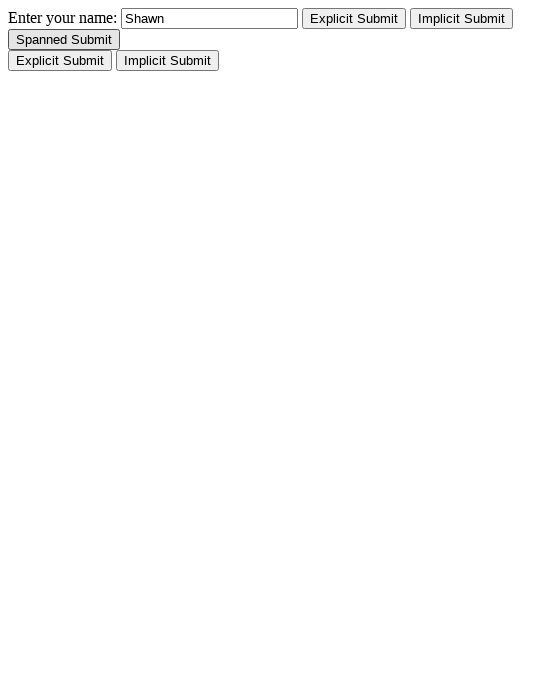

Clicked external explicit submit button at (60, 60) on #external_explicit_submit
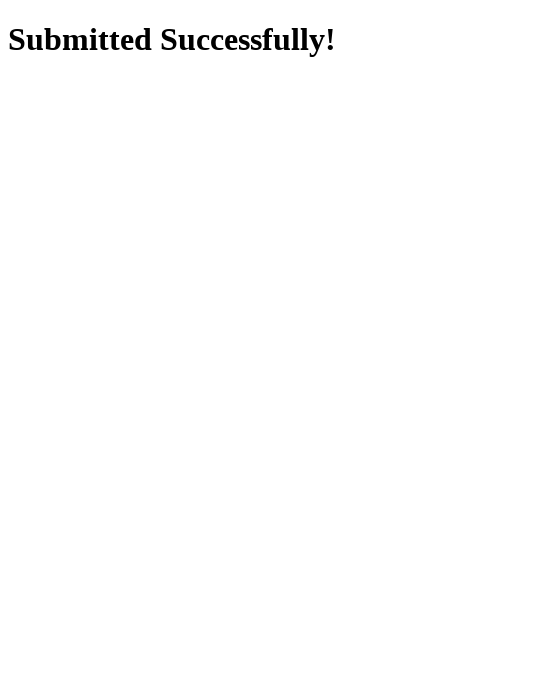

Navigated back to form page
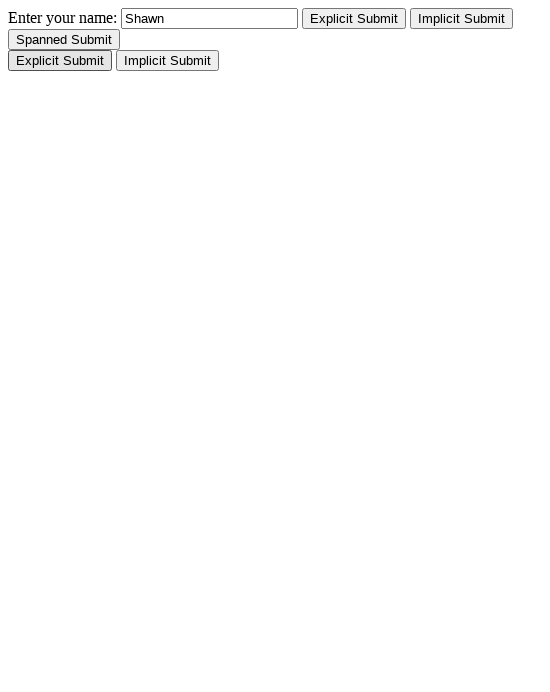

Clicked external implicit submit button at (168, 60) on #external_implicit_submit
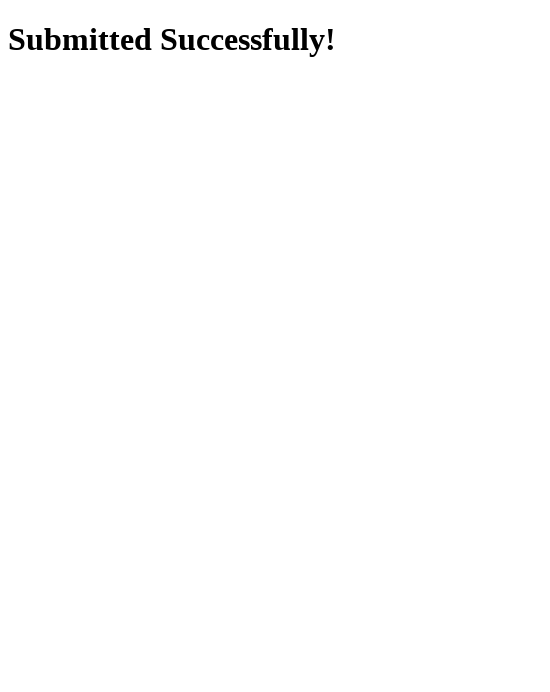

Navigated back to form page
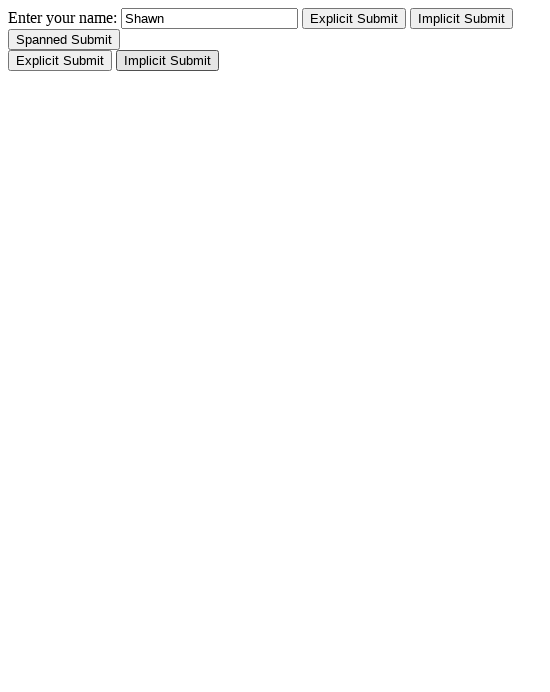

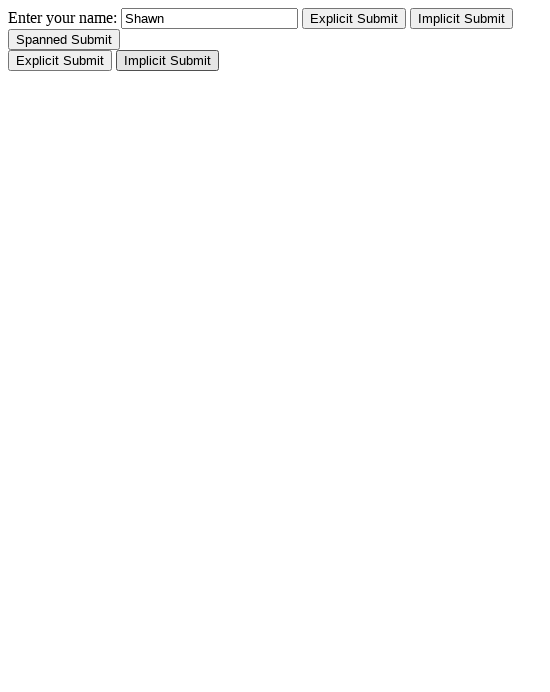